Tests form manipulation by clearing and filling name and message fields, then submitting the form

Starting URL: https://www.ultimateqa.com/filling-out-forms/

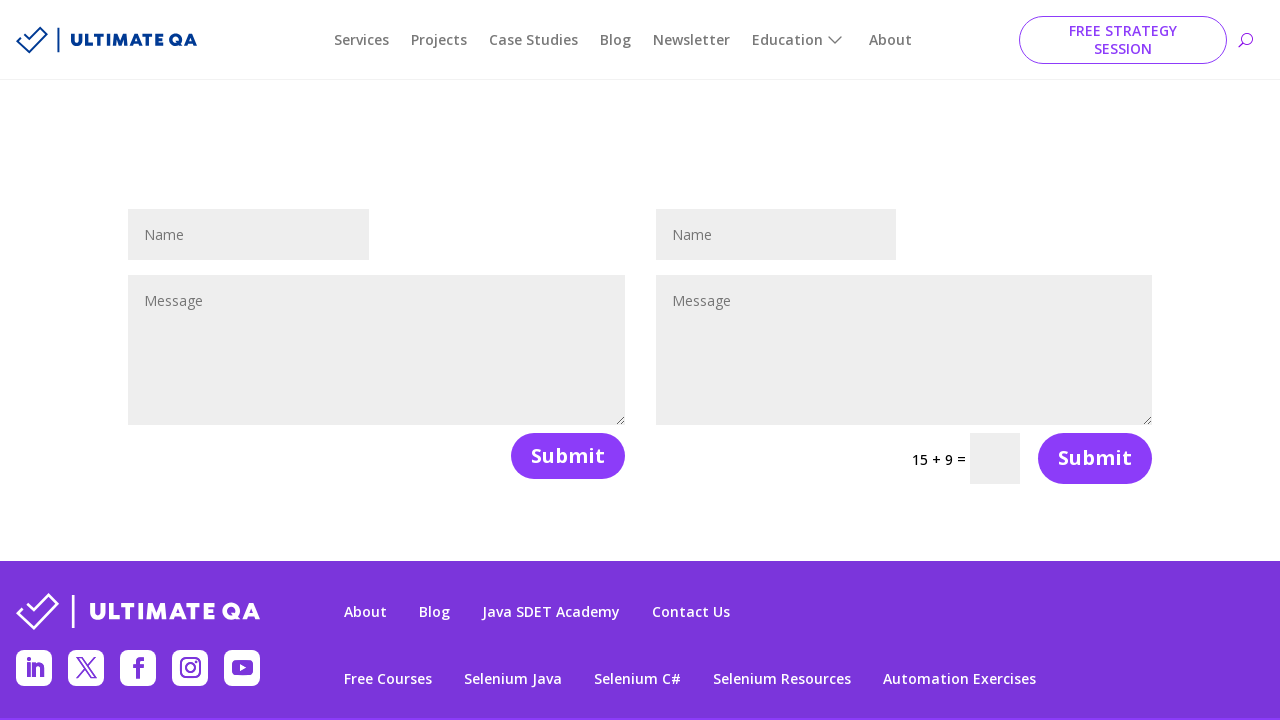

Cleared the name field on #et_pb_contact_name_1
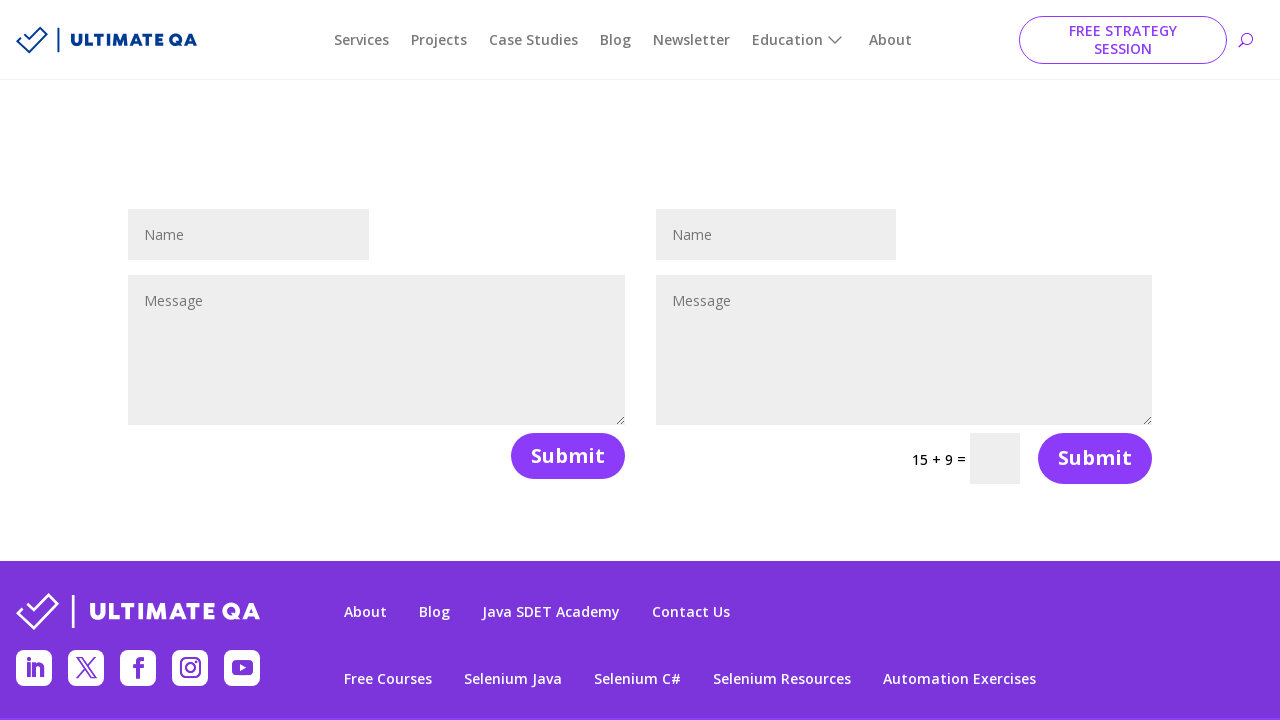

Filled name field with 'test' on #et_pb_contact_name_1
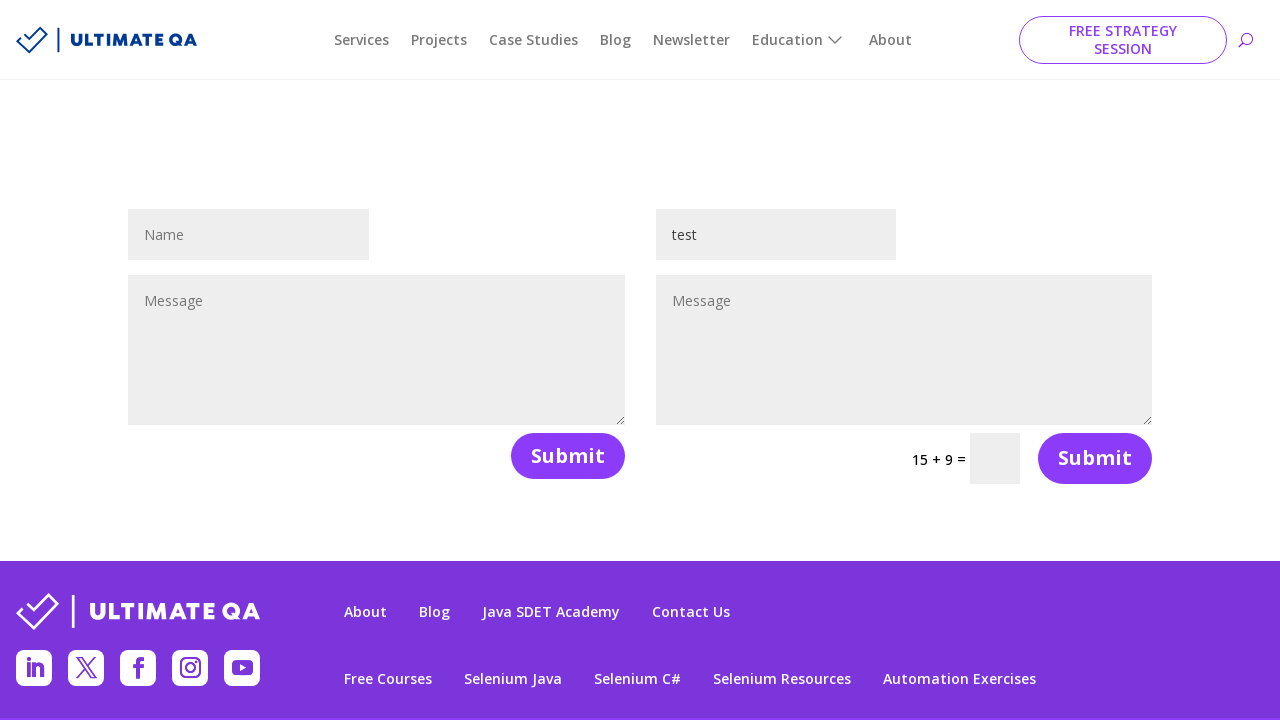

Cleared the message field on #et_pb_contact_message_1
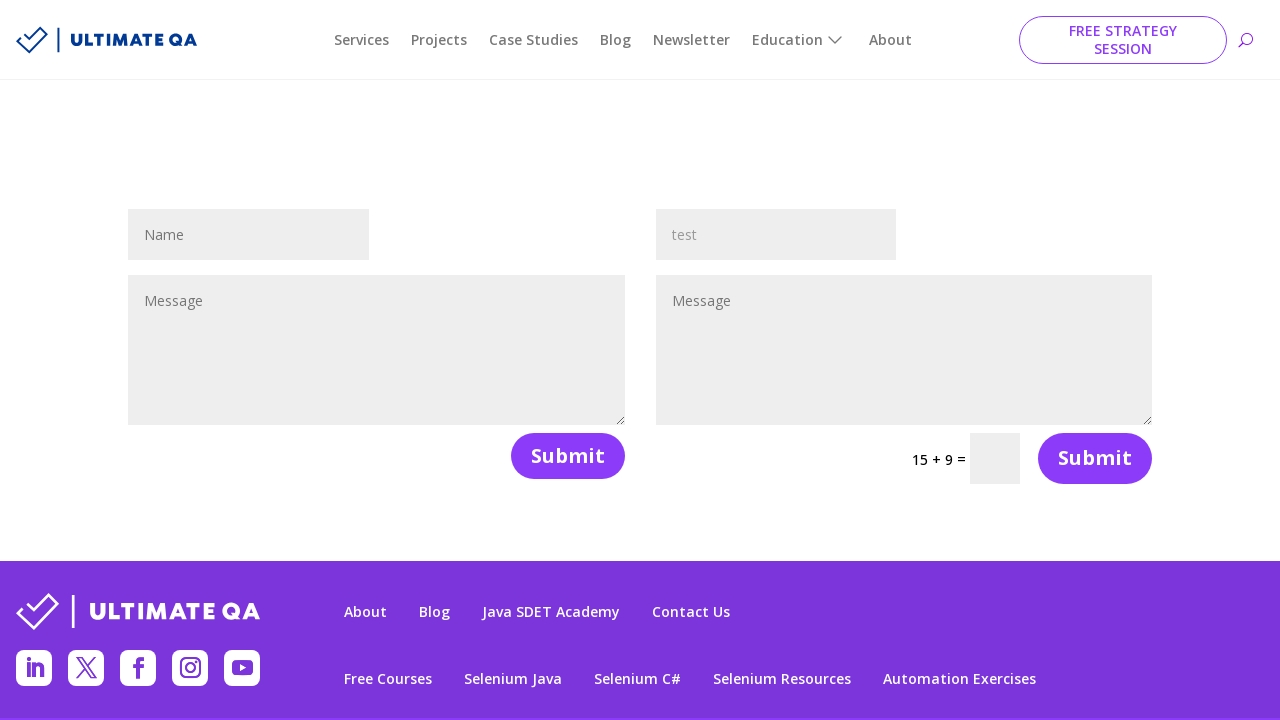

Filled message field with 'testing' on #et_pb_contact_message_1
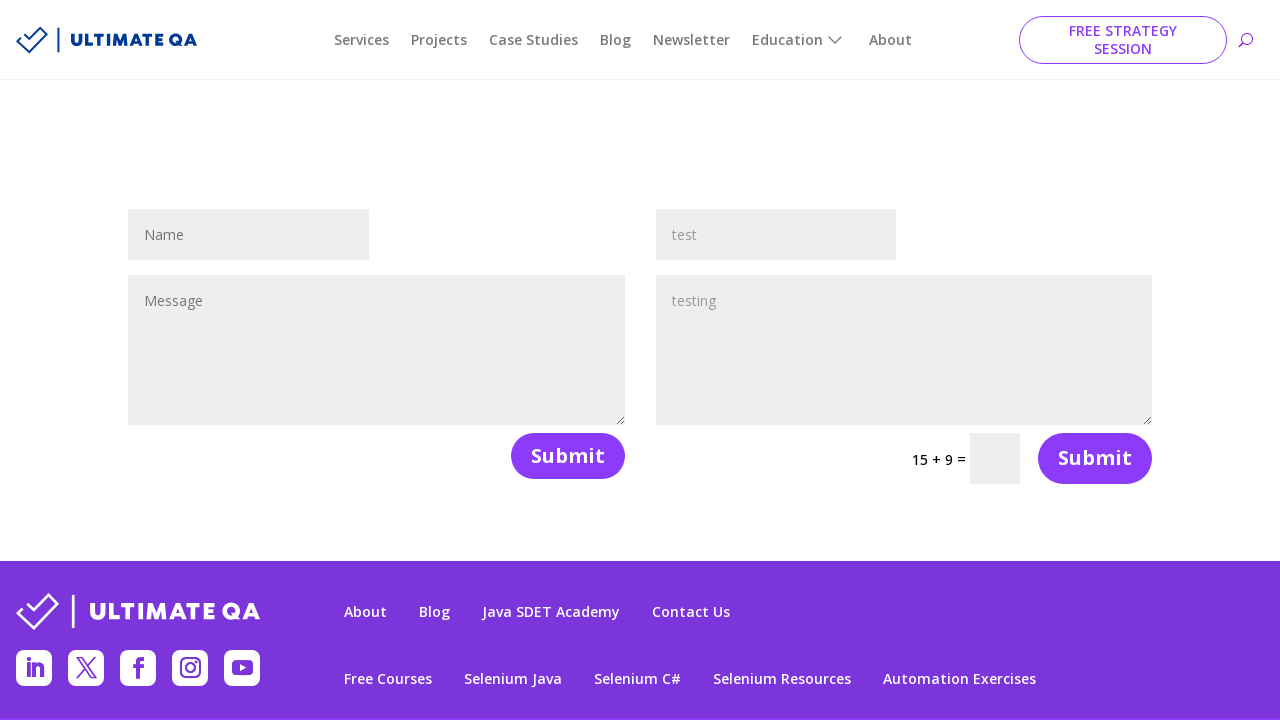

Clicked submit button to submit the form at (559, 456) on .et_contact_bottom_container >> nth=0
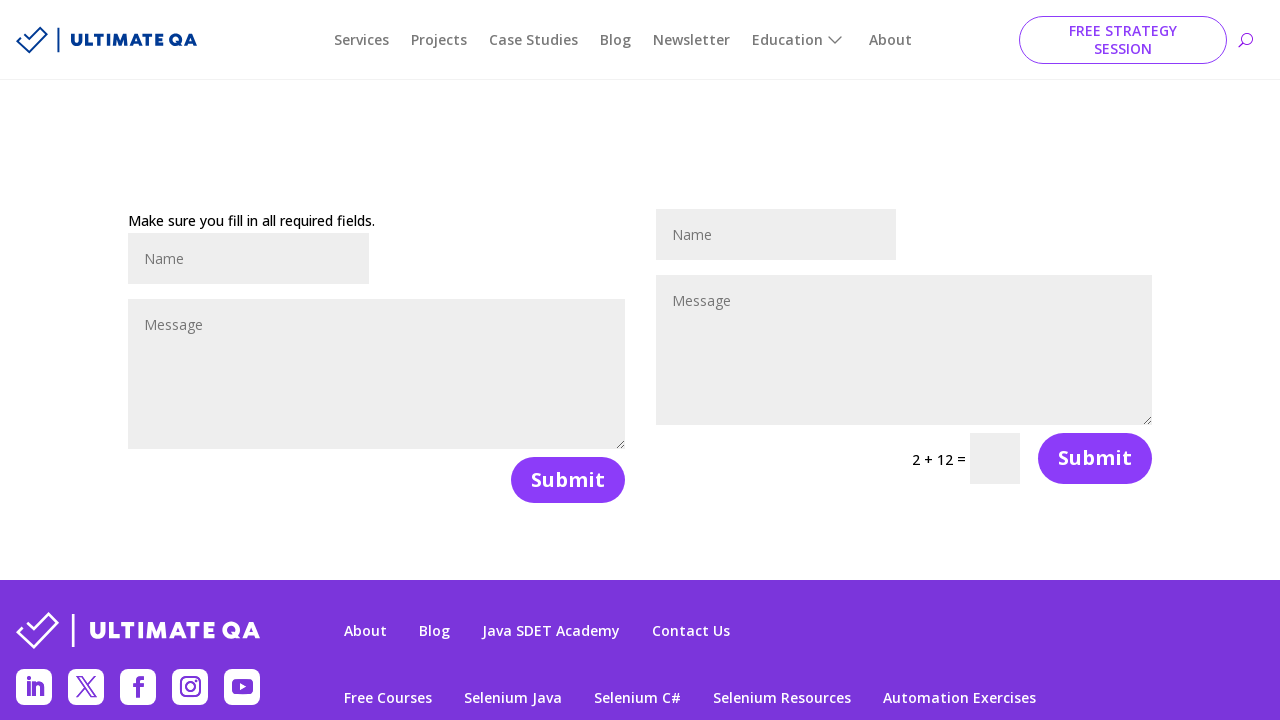

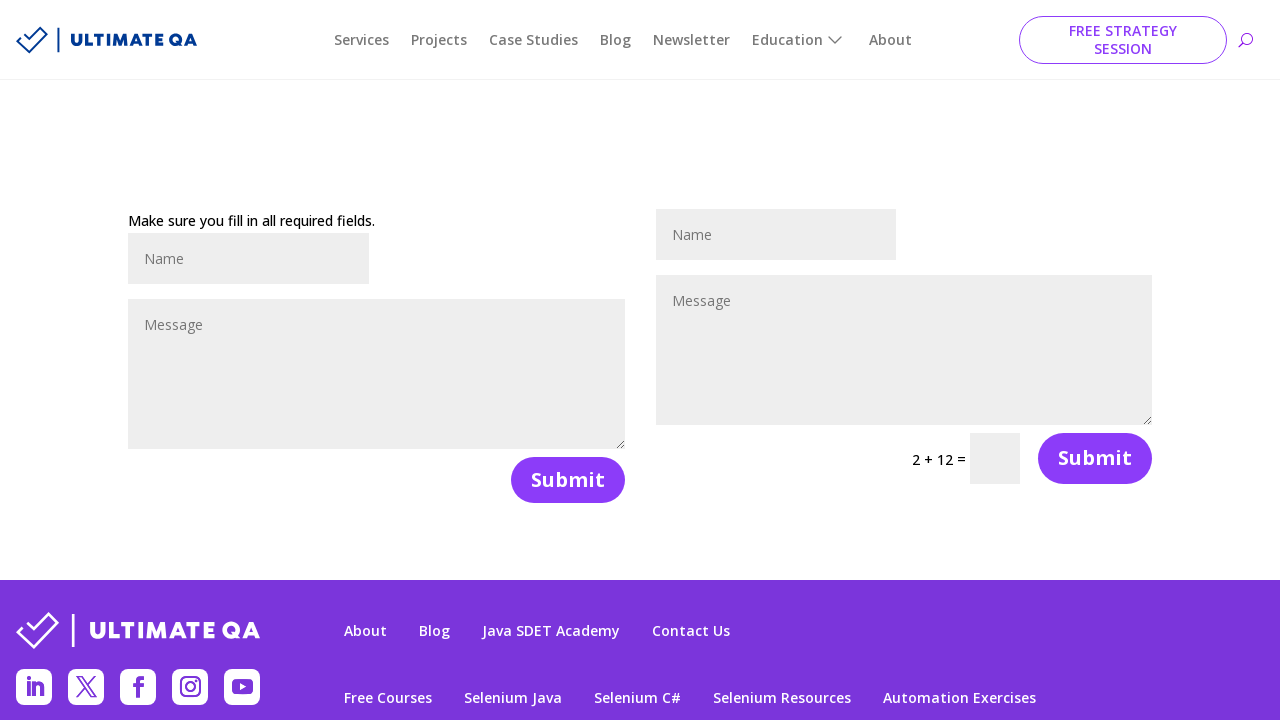